Tests the SpotWx weather forecast table interface by clicking the Add/Remove Columns button, selecting the HGT_0C_DB (freezing level) column to add to the table, and closing the dialog.

Starting URL: https://spotwx.com/products/grib_index.php?model=nam_awphys&lat=49.81637&lon=-123.33601&tz=America/Vancouver&display=table

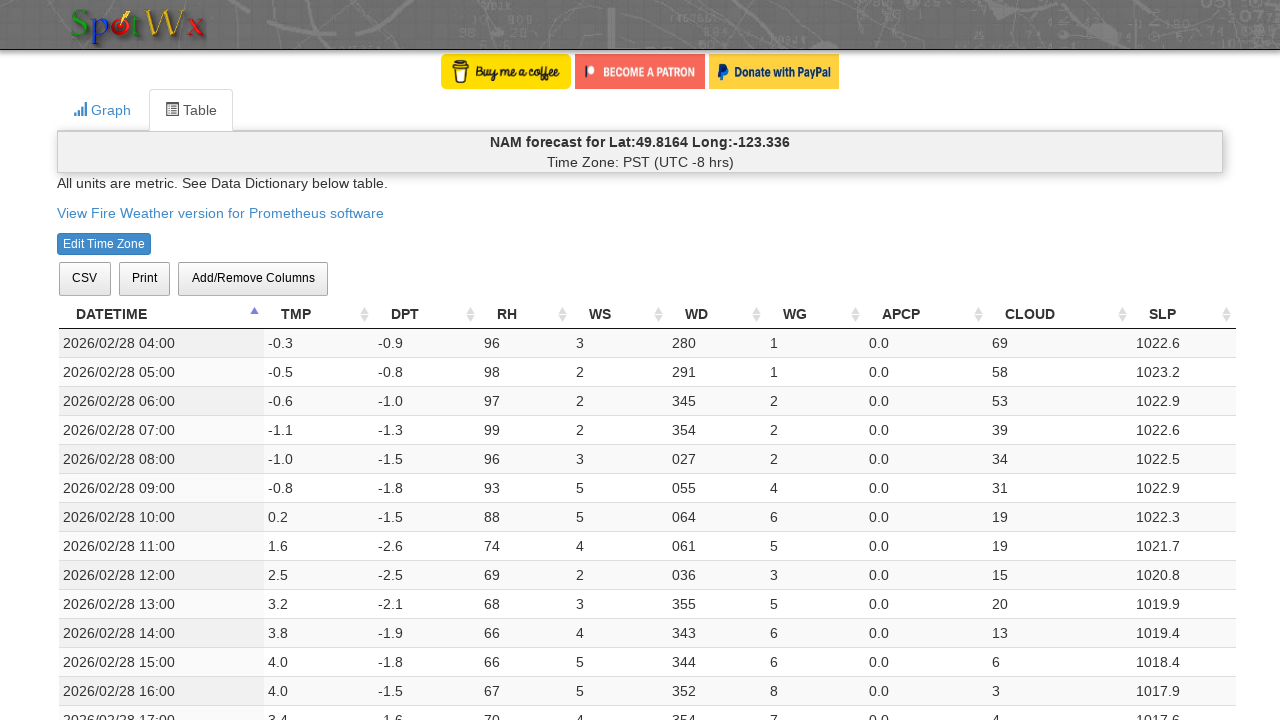

Weather forecast table loaded
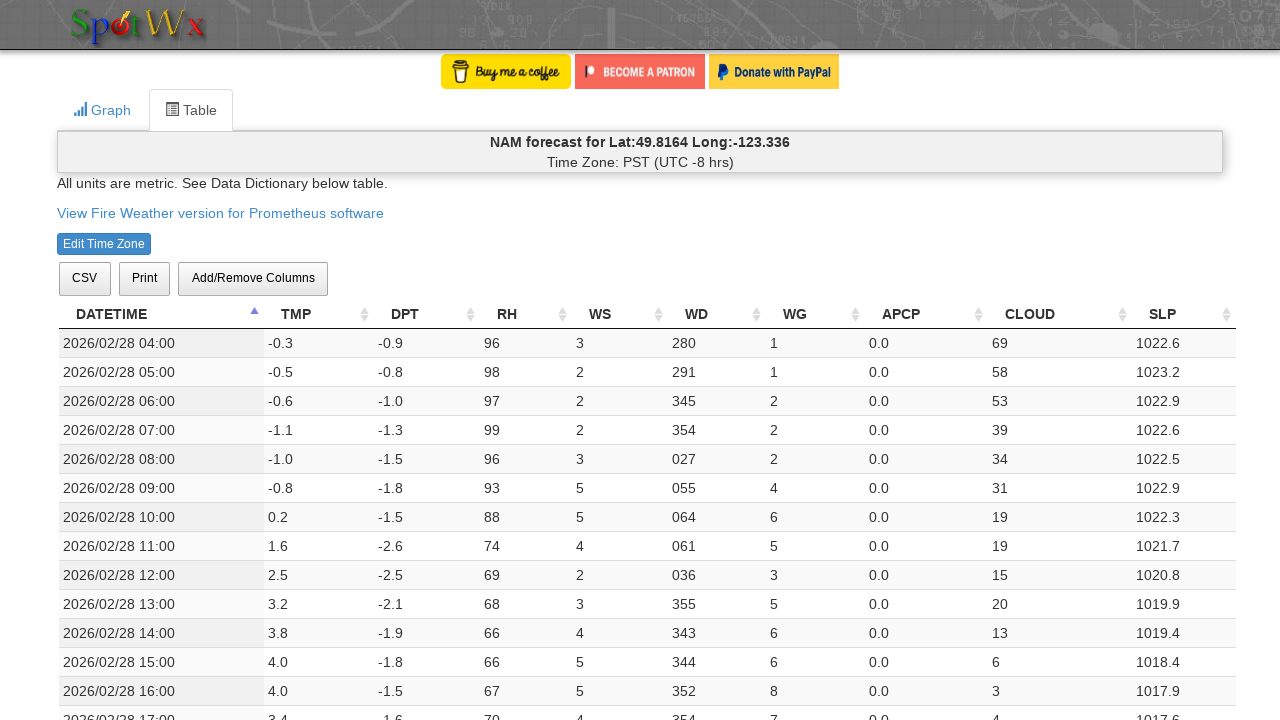

Clicked Add/Remove Columns button at (253, 278) on xpath=//span[contains(text(), "Add/Remove Columns")]
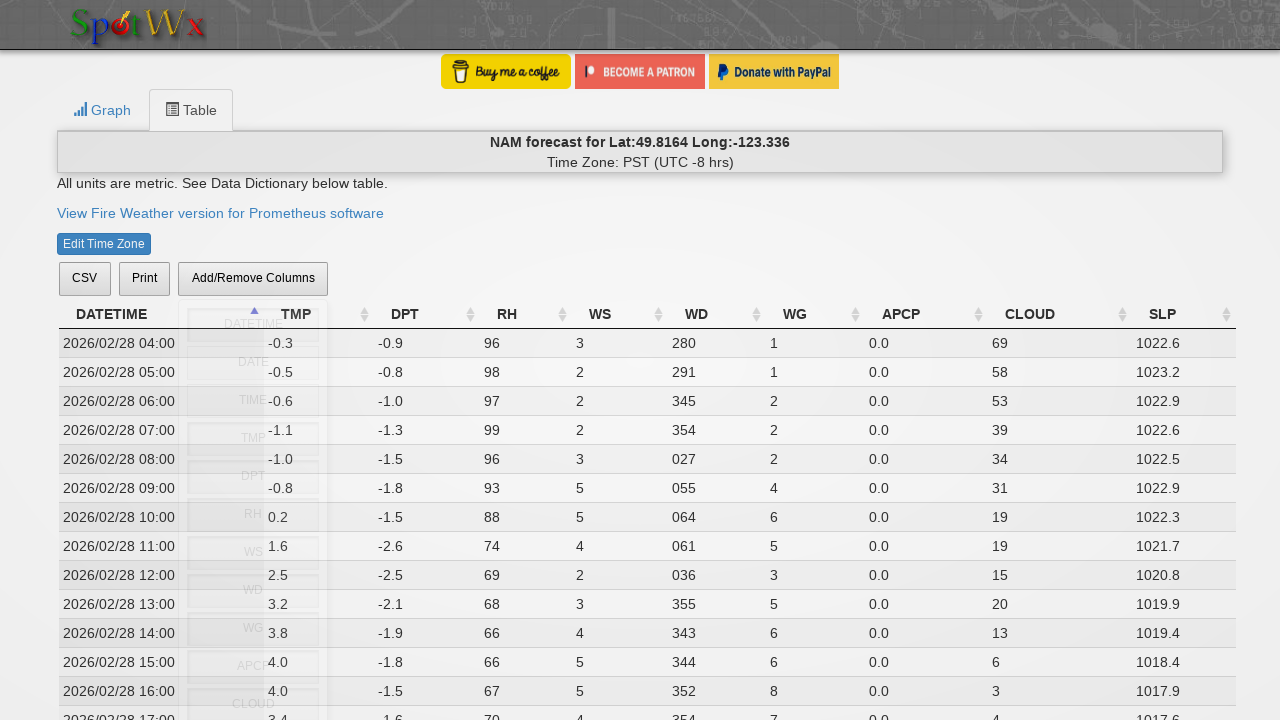

Column selection dialog appeared
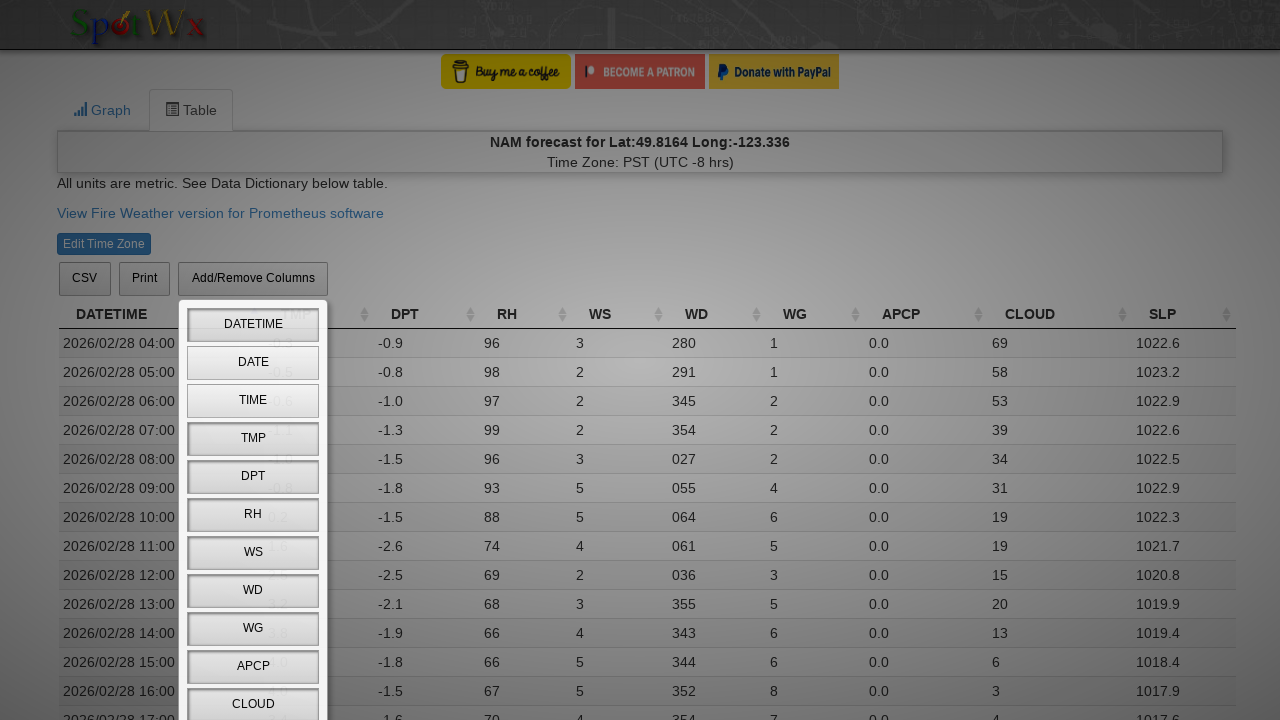

Selected HGT_0C_DB (freezing level) column at (253, 361) on xpath=//span[contains(text(), "HGT_0C_DB")]
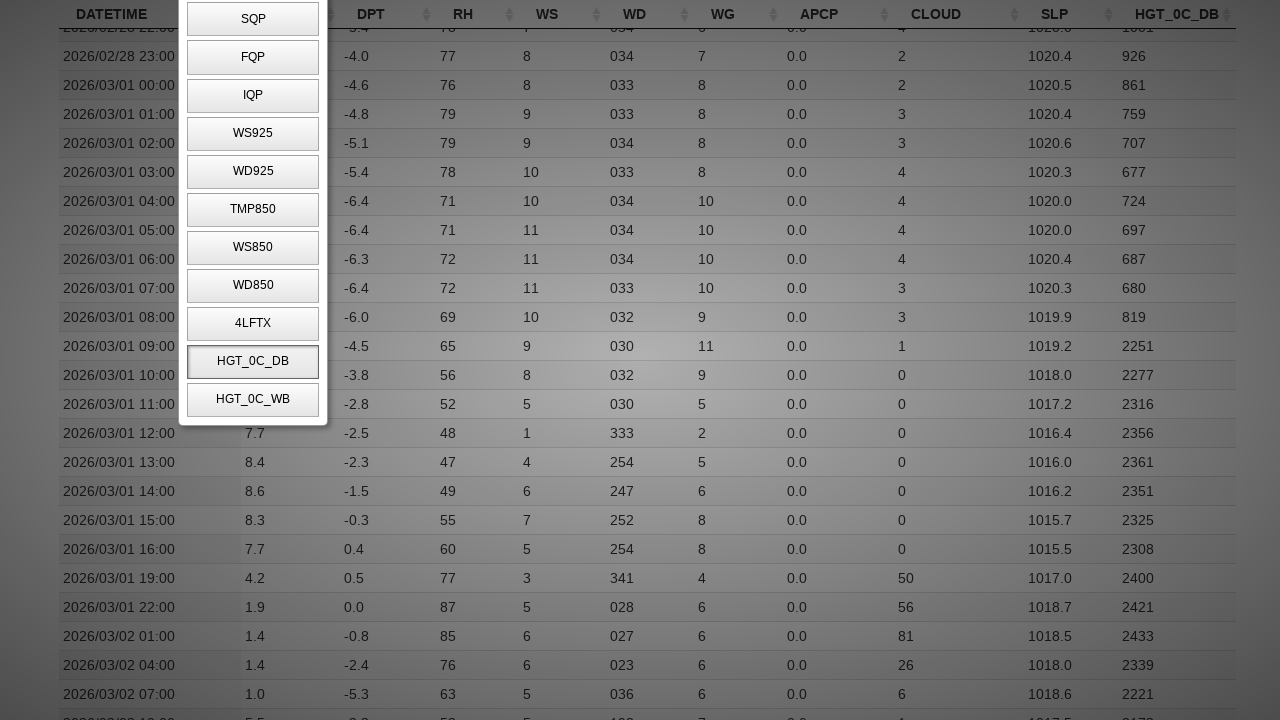

Pressed Escape to close the dialog
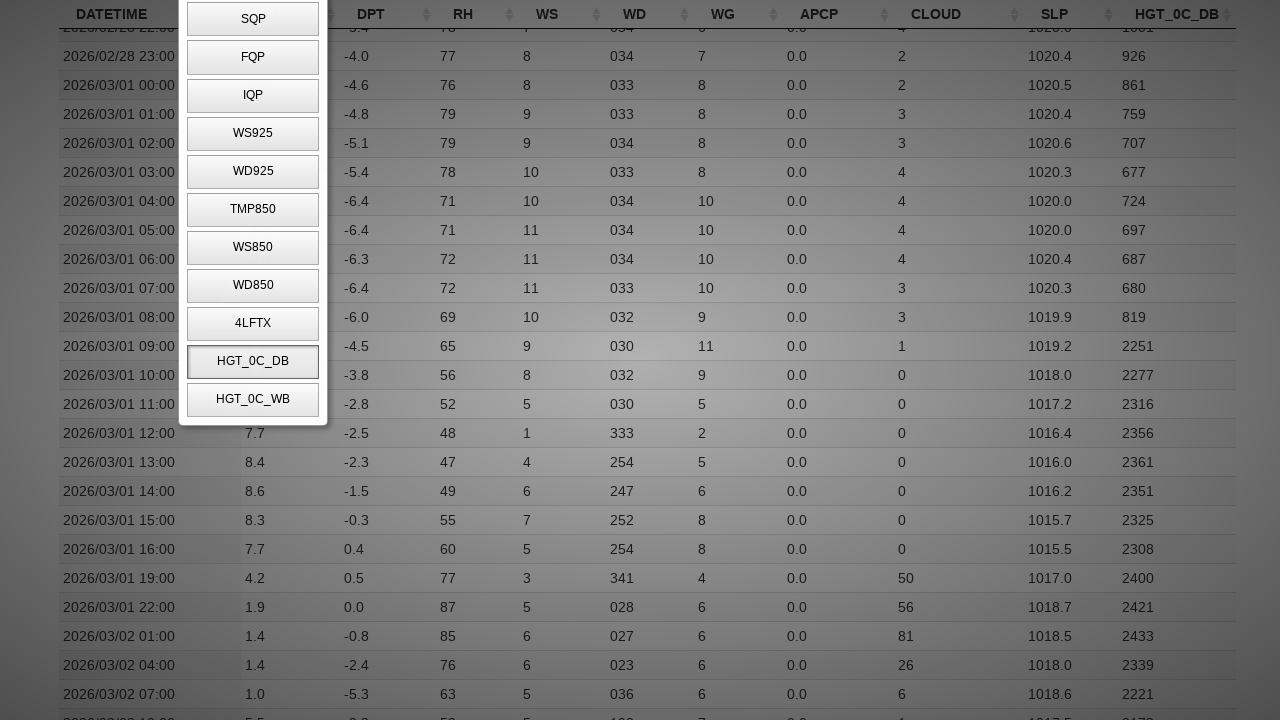

Verified table still displays with data rows
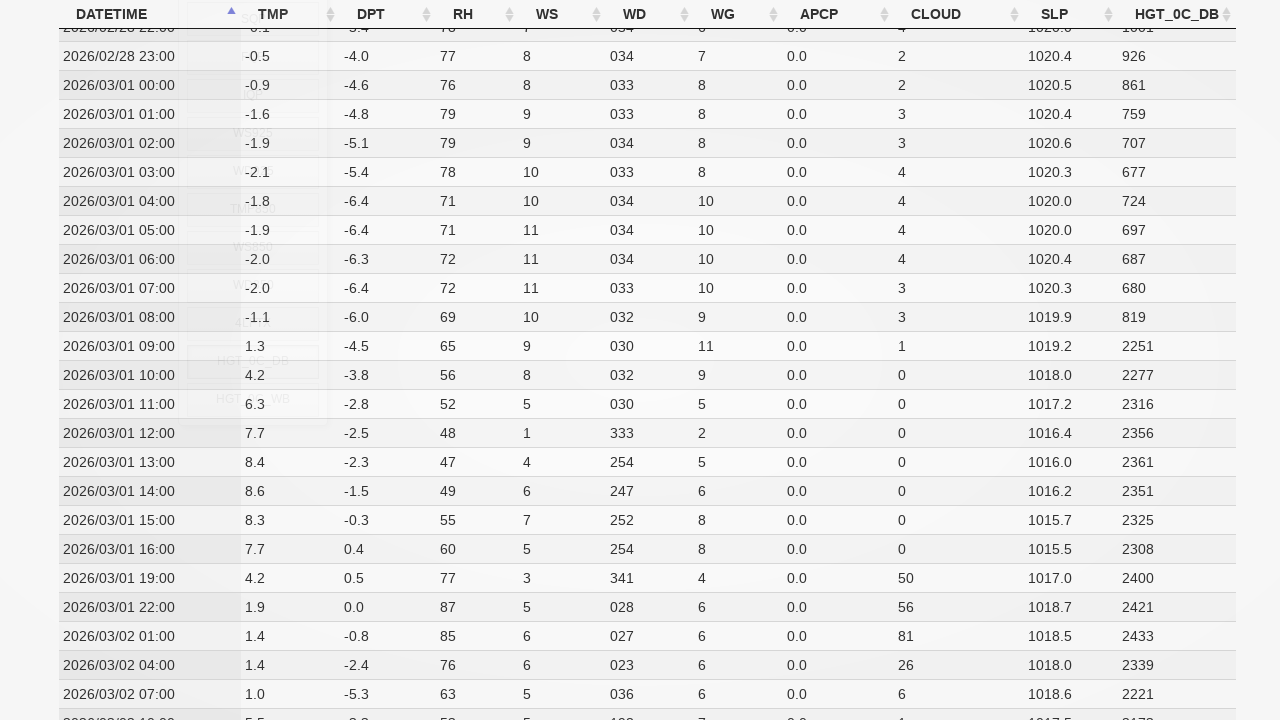

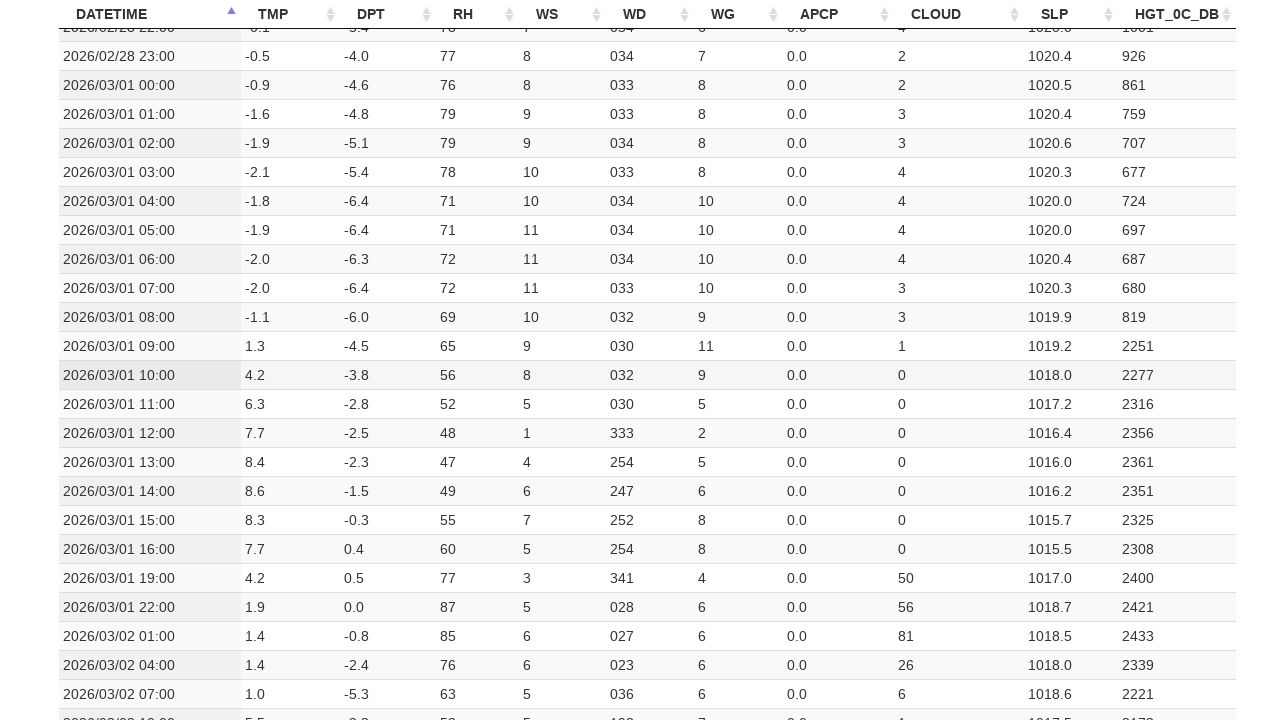